Tests that clicking a button on Banco Inter's homepage opens a modal with the text "Abra agora sua Conta Digital" (Open your Digital Account now), verifying the account signup modal appears correctly.

Starting URL: https://www.bancointer.com.br/

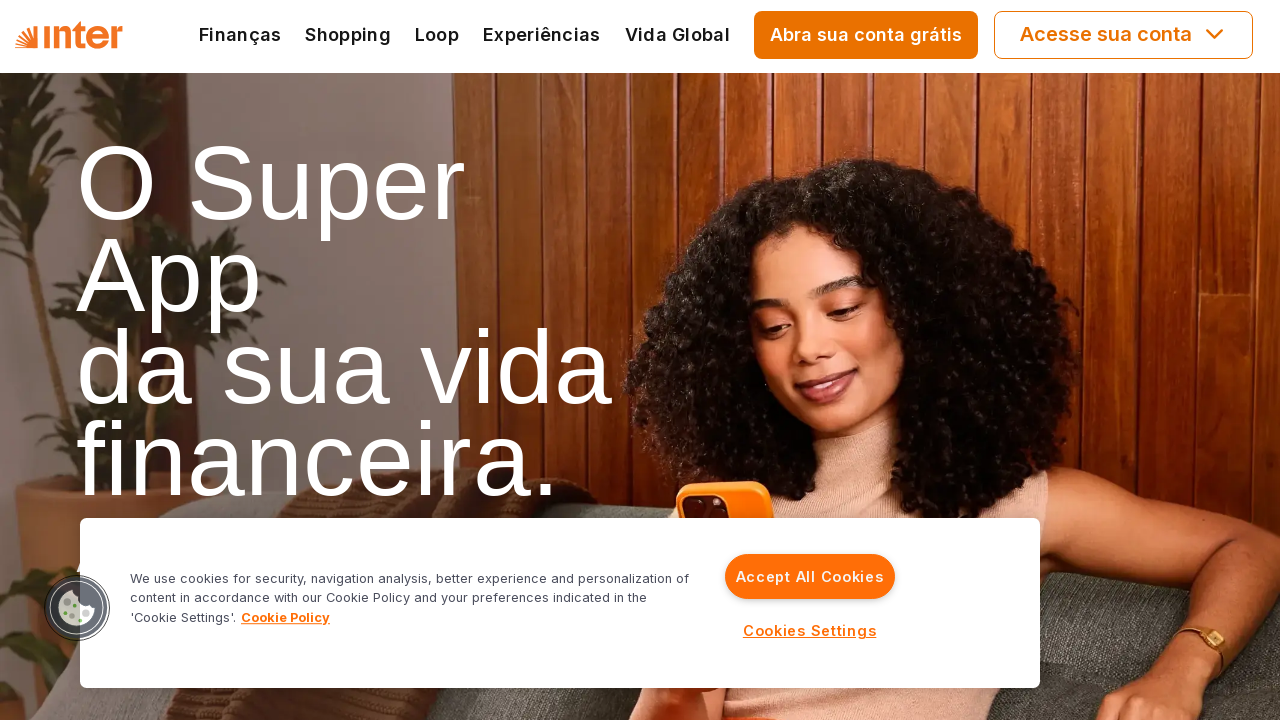

Clicked button to open digital account modal at (866, 35) on button:has-text('Abrir conta'), button:has-text('Conta'), header button >> nth=0
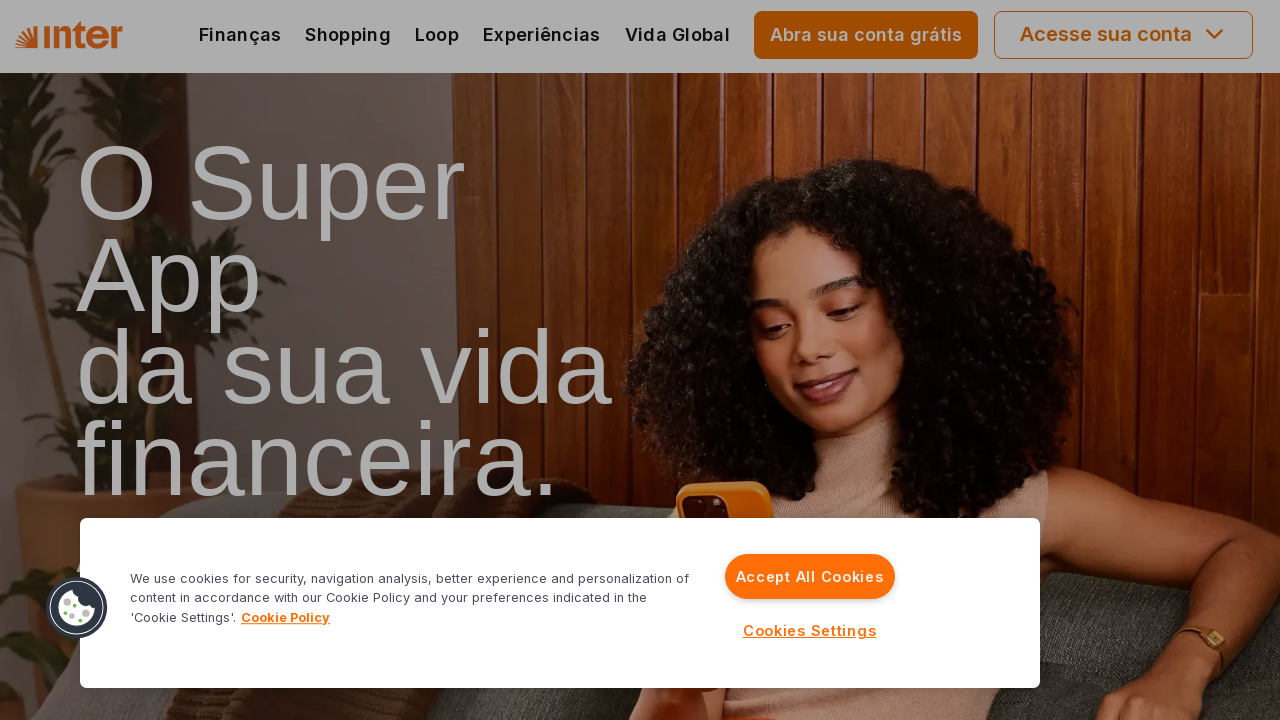

Modal with 'Abra agora sua Conta Digital' text appeared
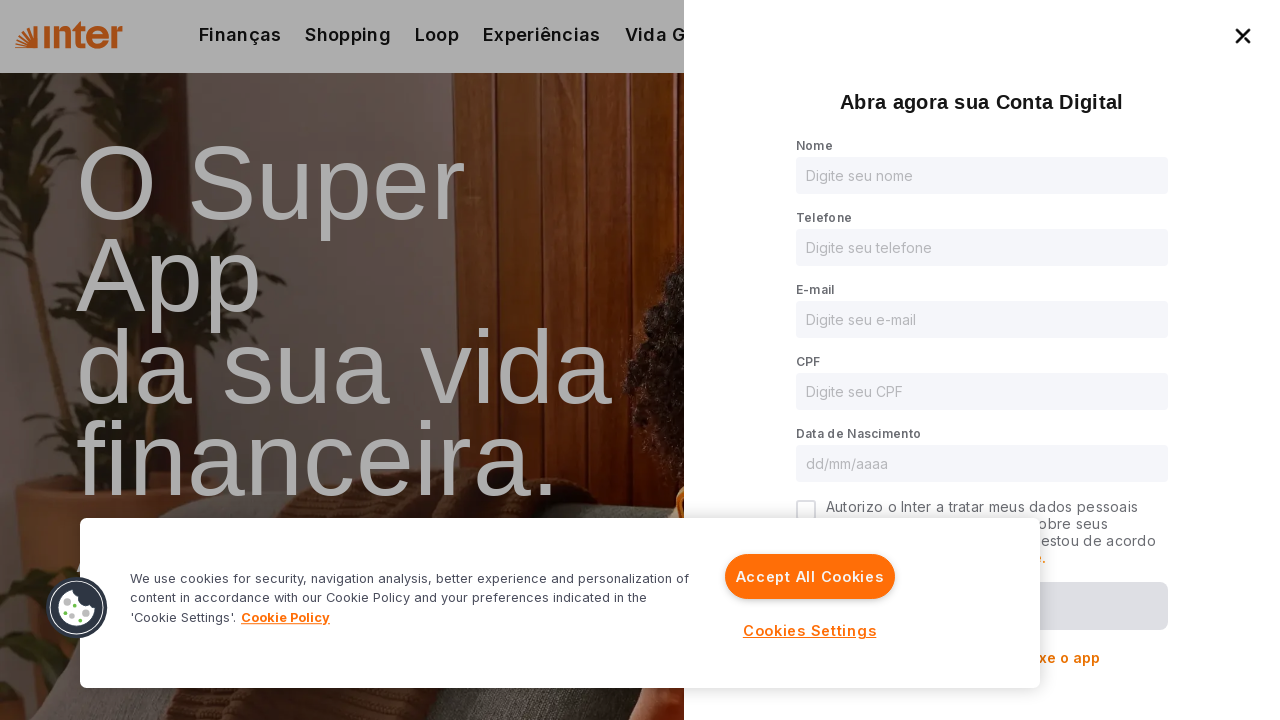

Modal heading 'Abra agora sua Conta Digital' is visible
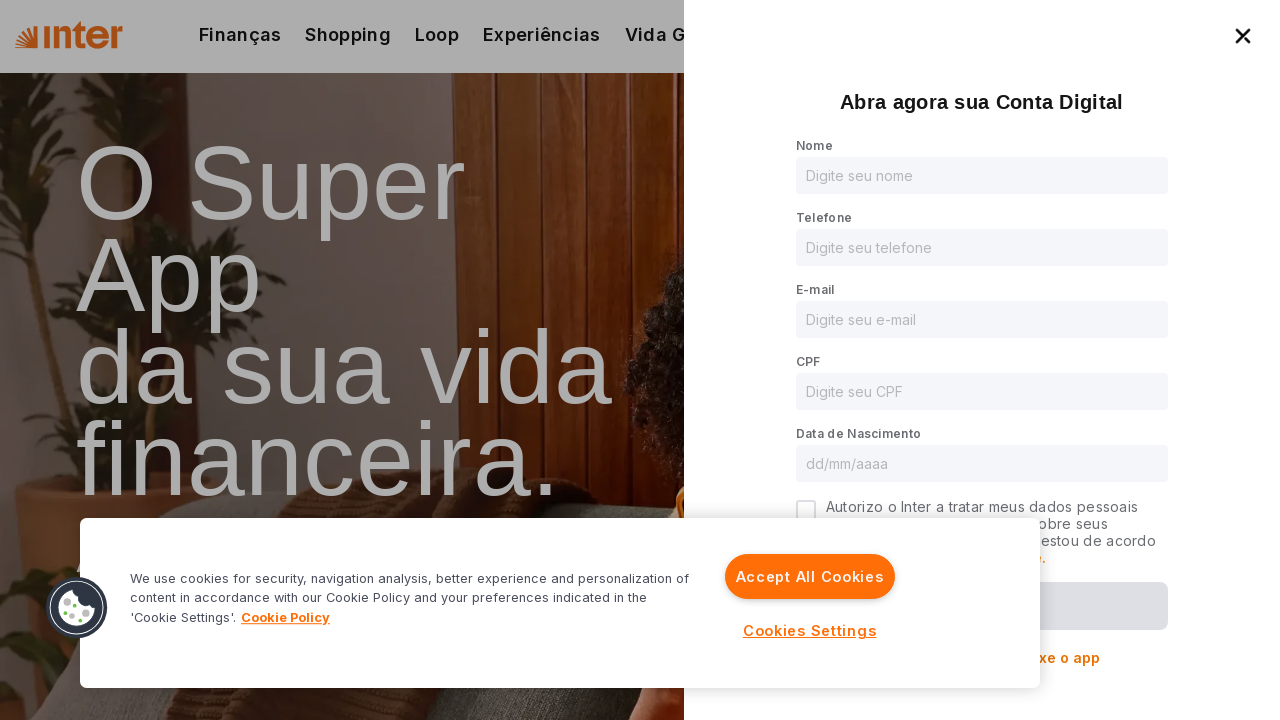

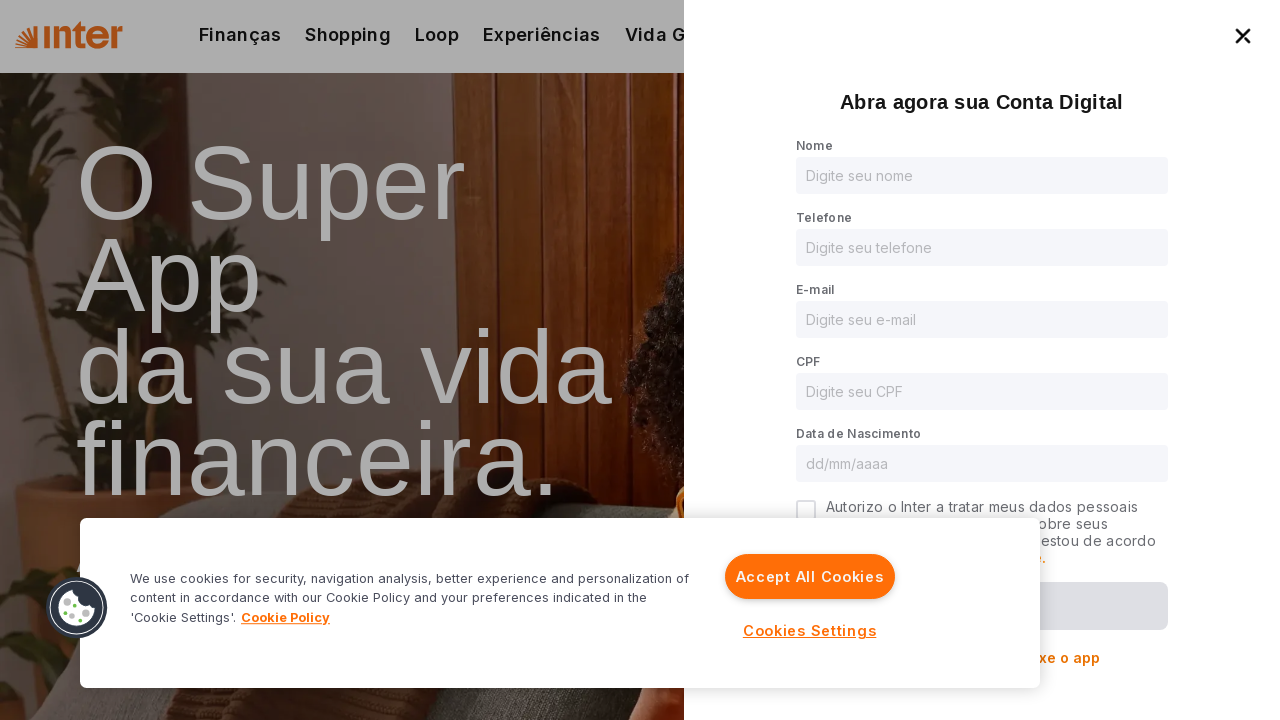